Tests dropdown selection functionality by selecting and unselecting options from a multi-select list on a practice form

Starting URL: https://www.techlistic.com/p/selenium-practice-form.html

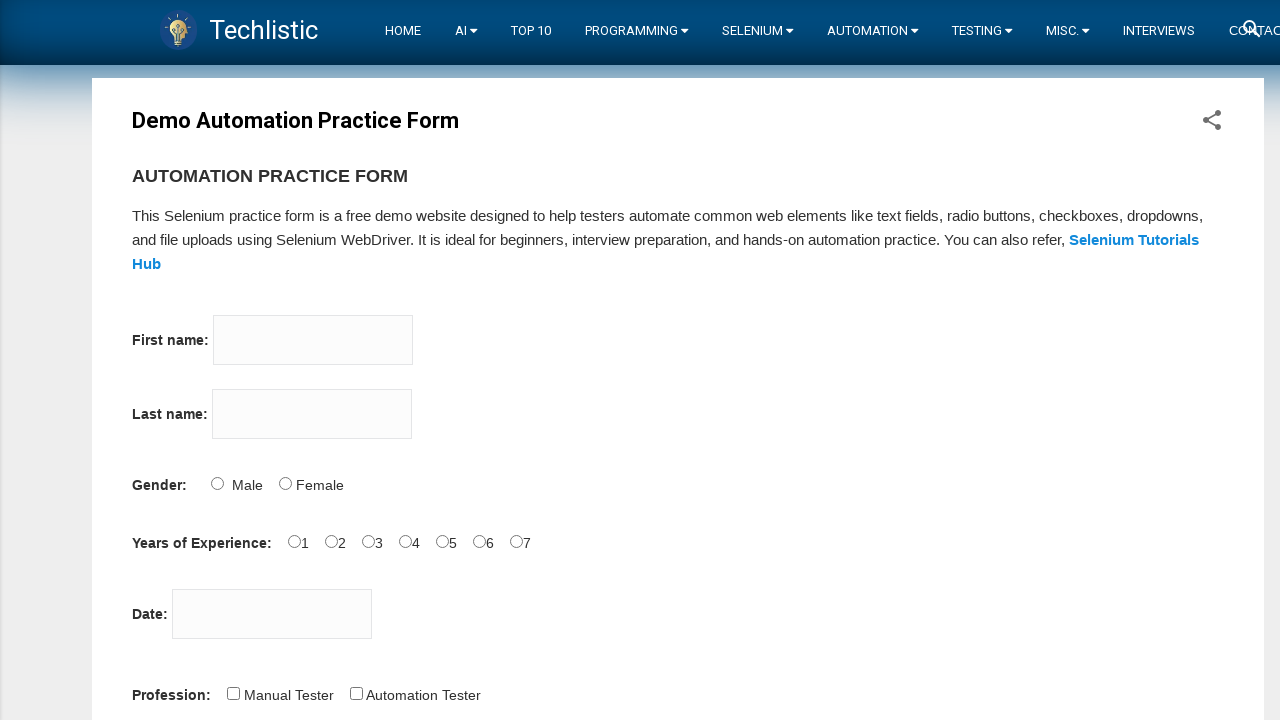

Removed obstructing advertisement element
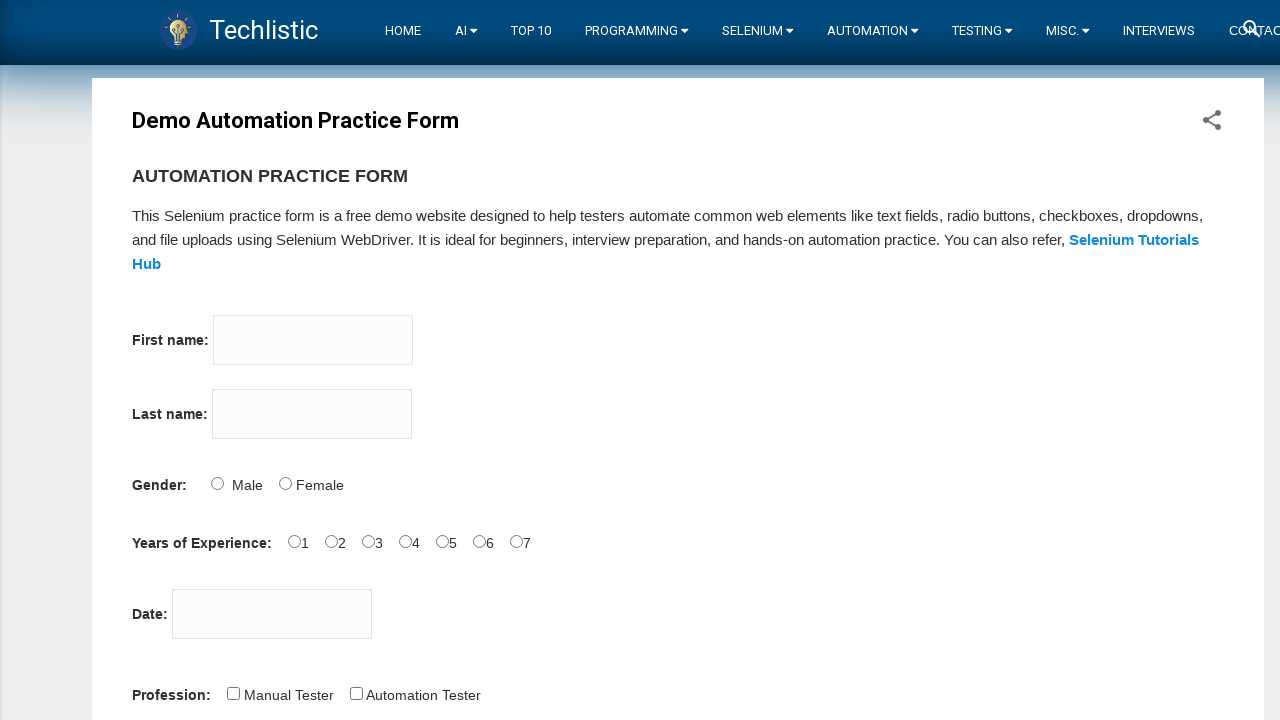

Scrolled to selenium_commands dropdown element
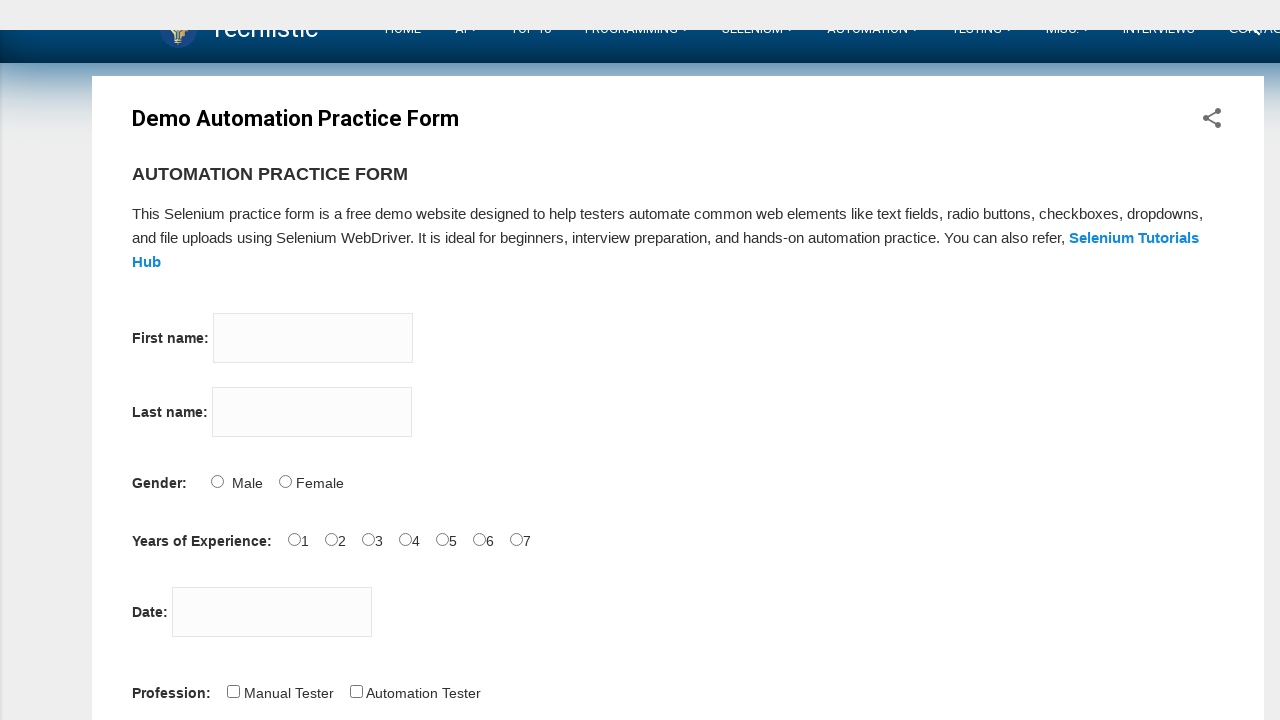

Selected 'Switch Commands' option from dropdown on #selenium_commands
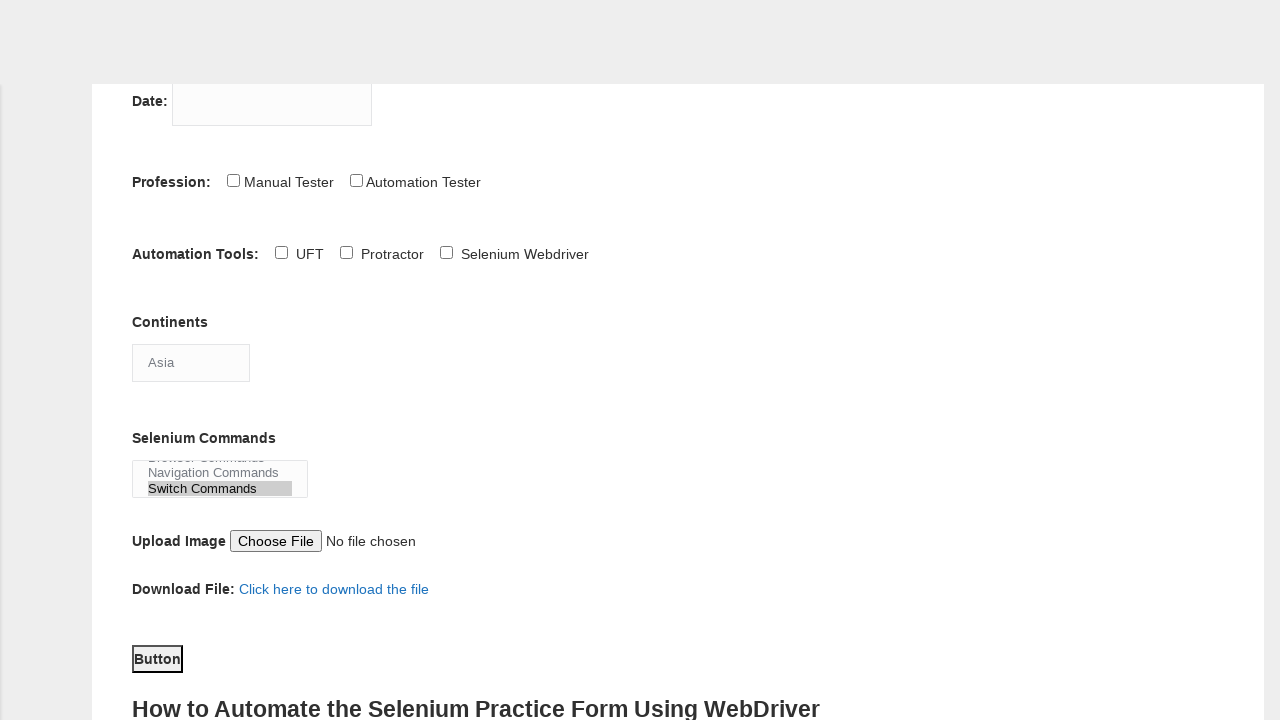

Waited 3 seconds
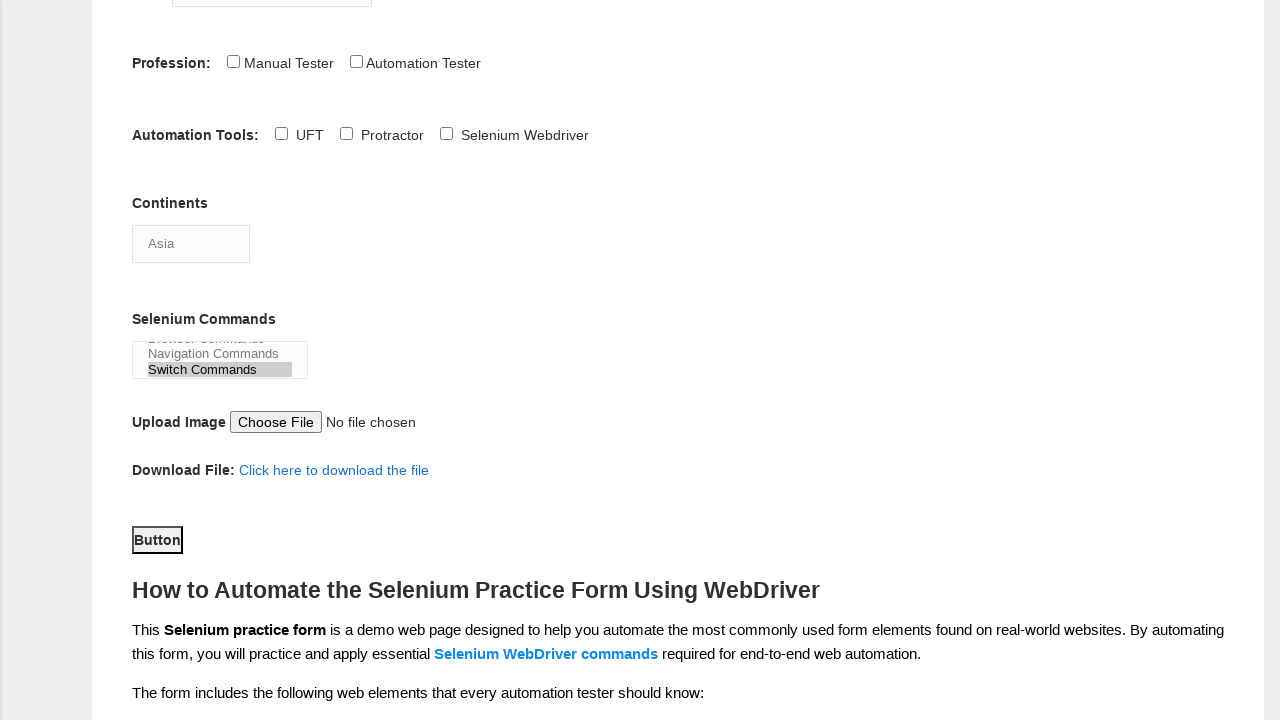

Selected 'WebElement Commands' option from dropdown on #selenium_commands
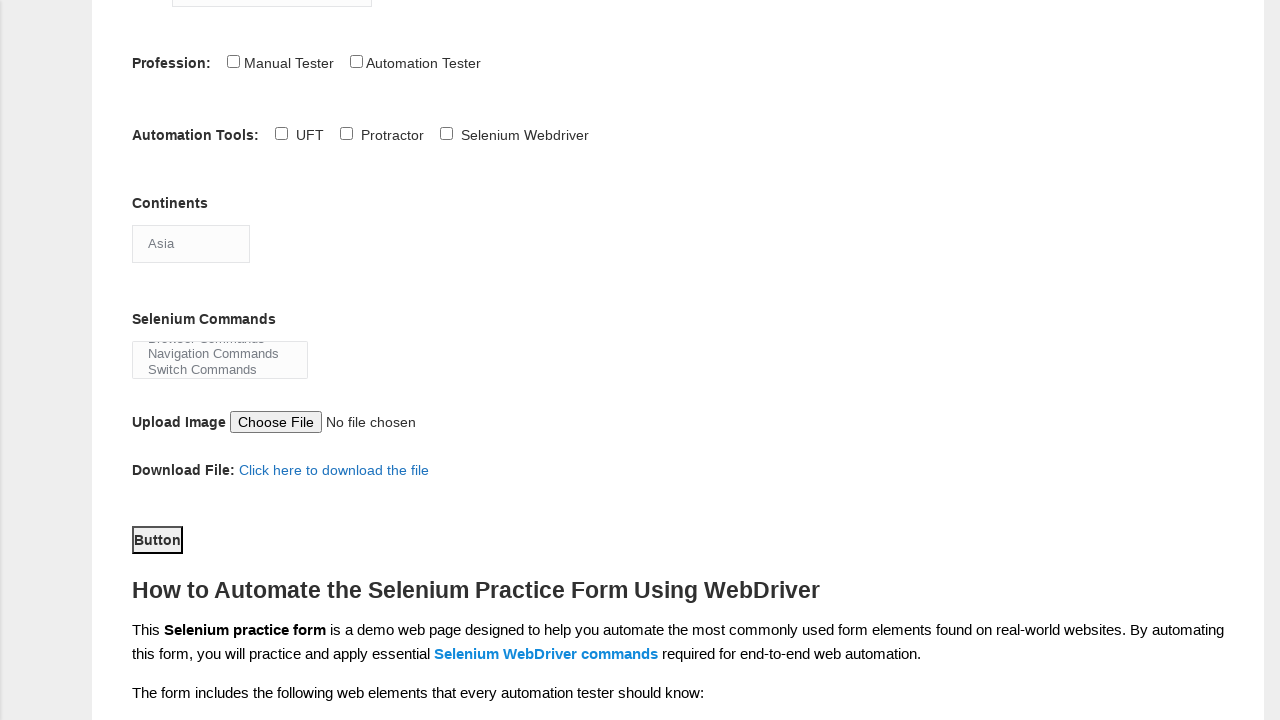

Waited 3 seconds
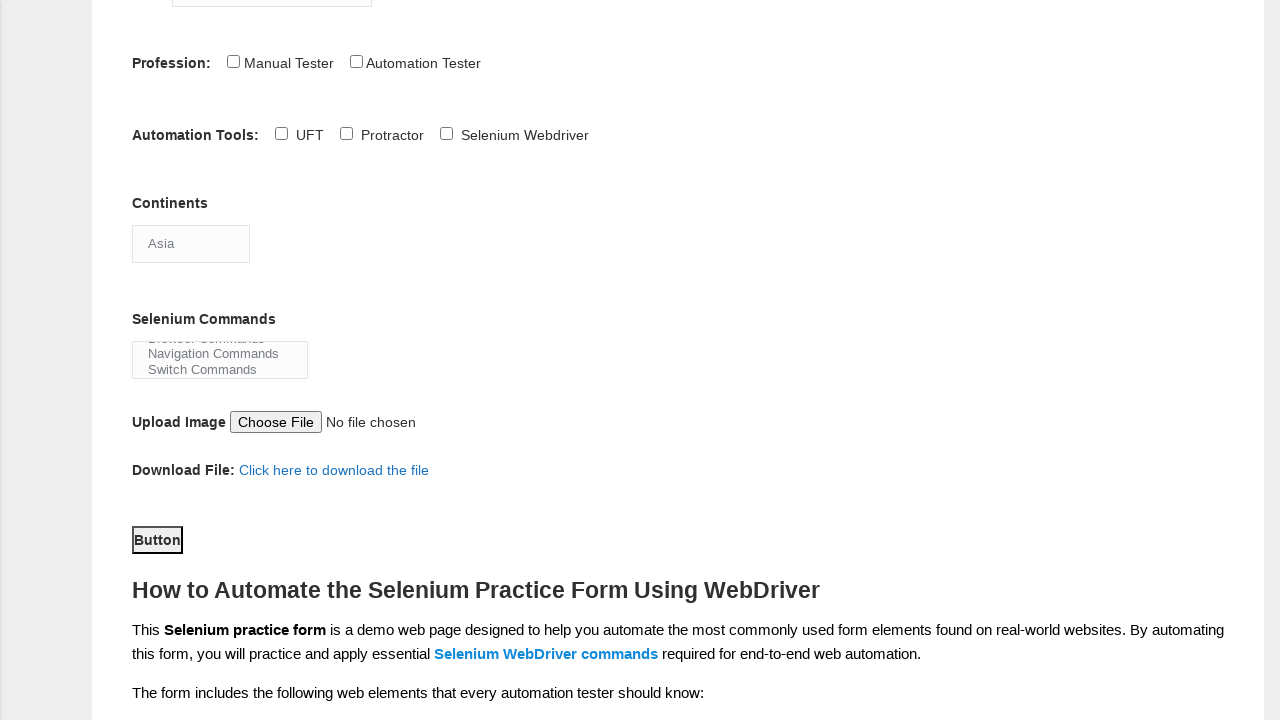

Unselected 'Switch Commands' option from multi-select dropdown
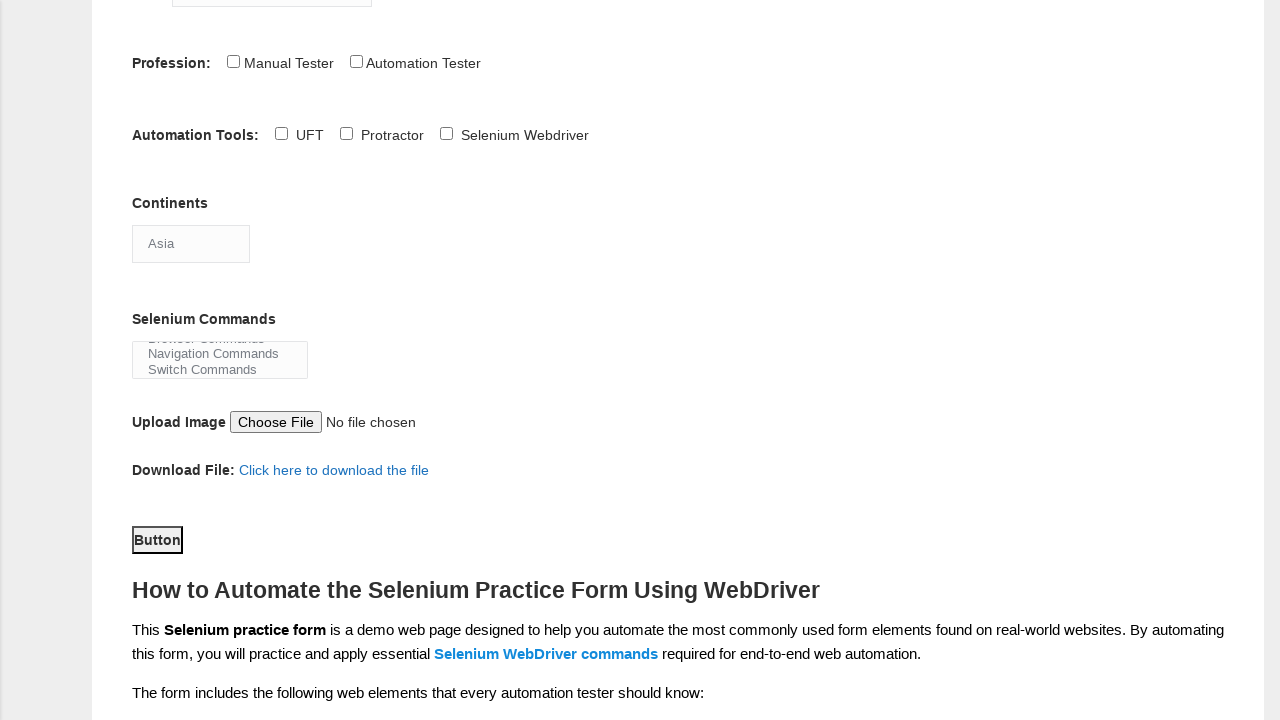

Waited 3 seconds
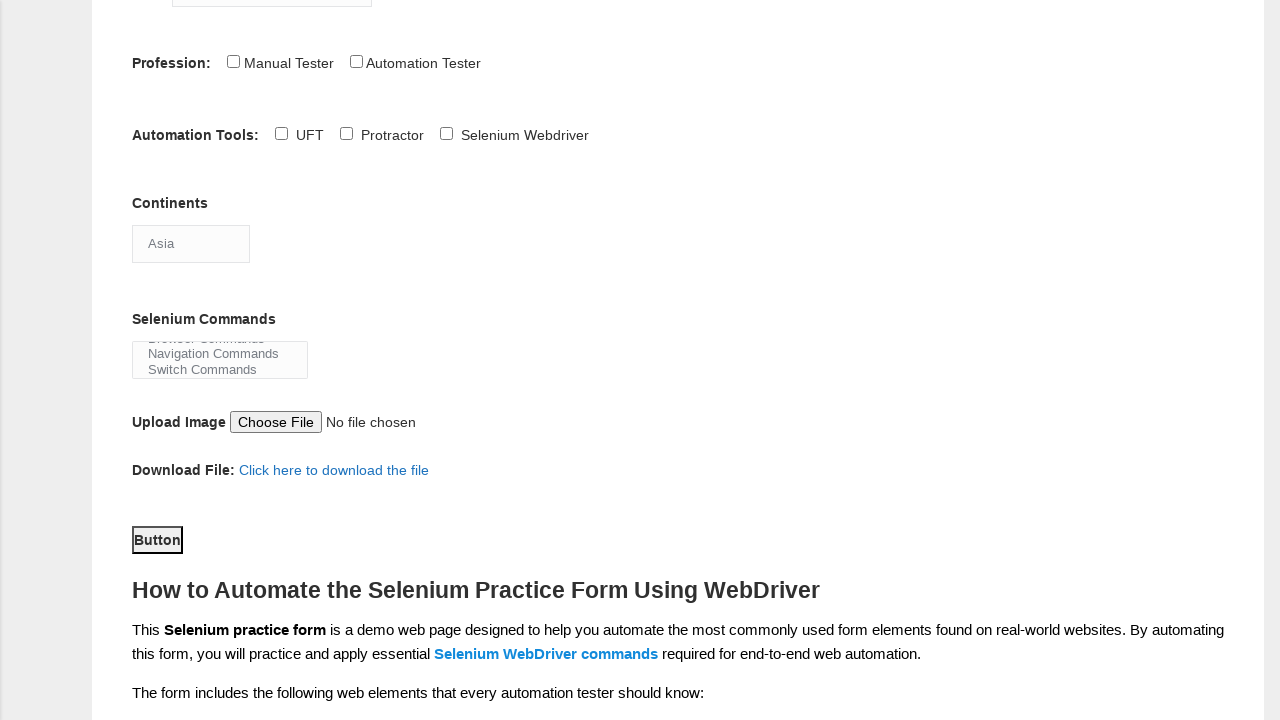

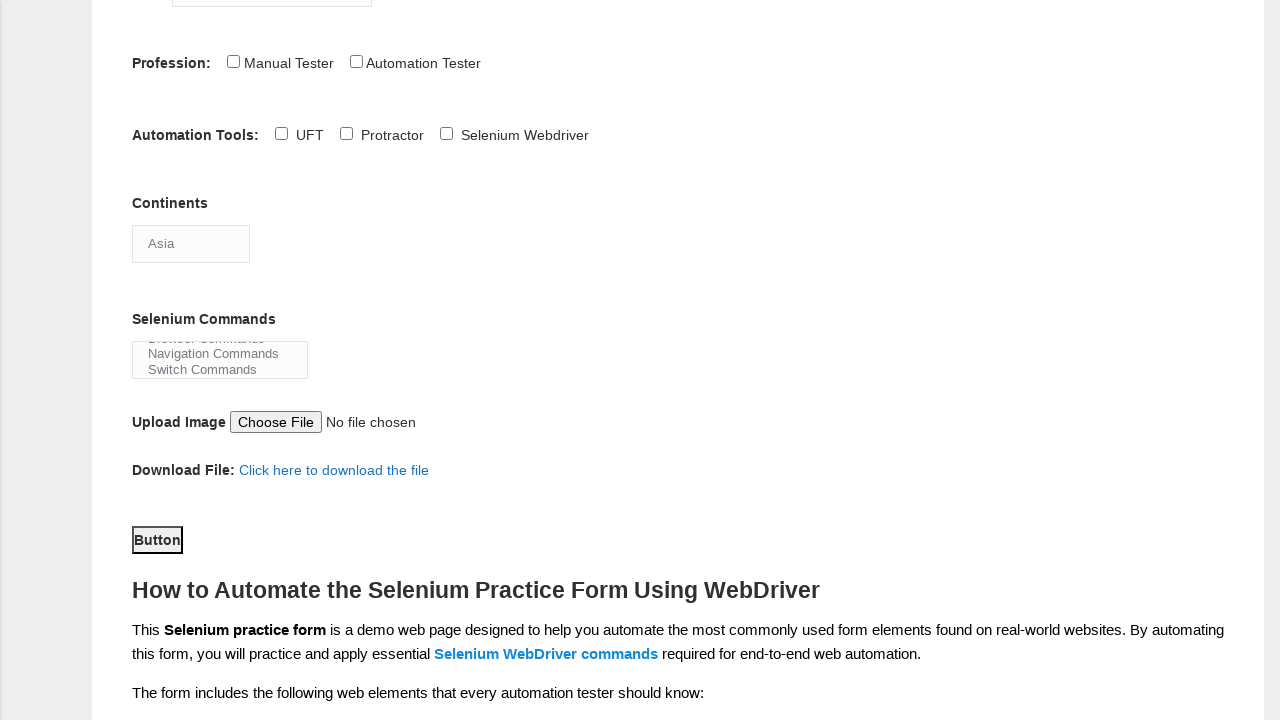